Tests filtering to show only active (not completed) items

Starting URL: https://demo.playwright.dev/todomvc

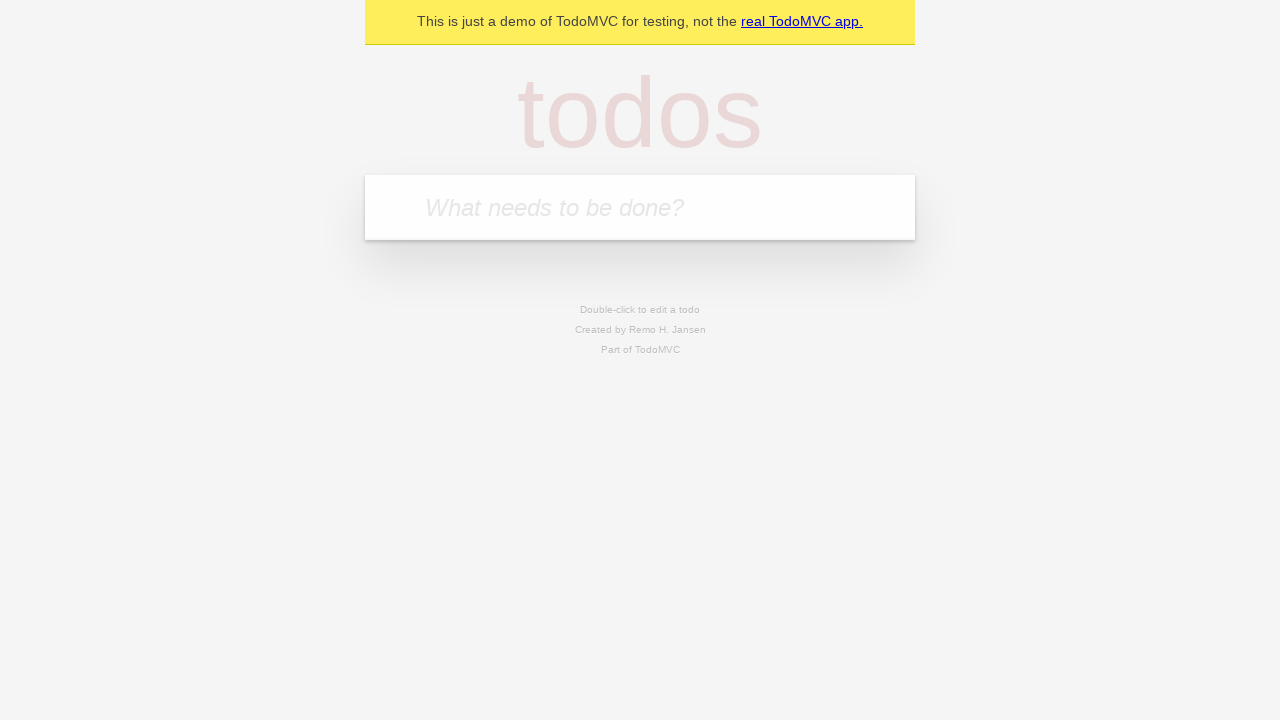

Filled todo input with 'buy some cheese' on internal:attr=[placeholder="What needs to be done?"i]
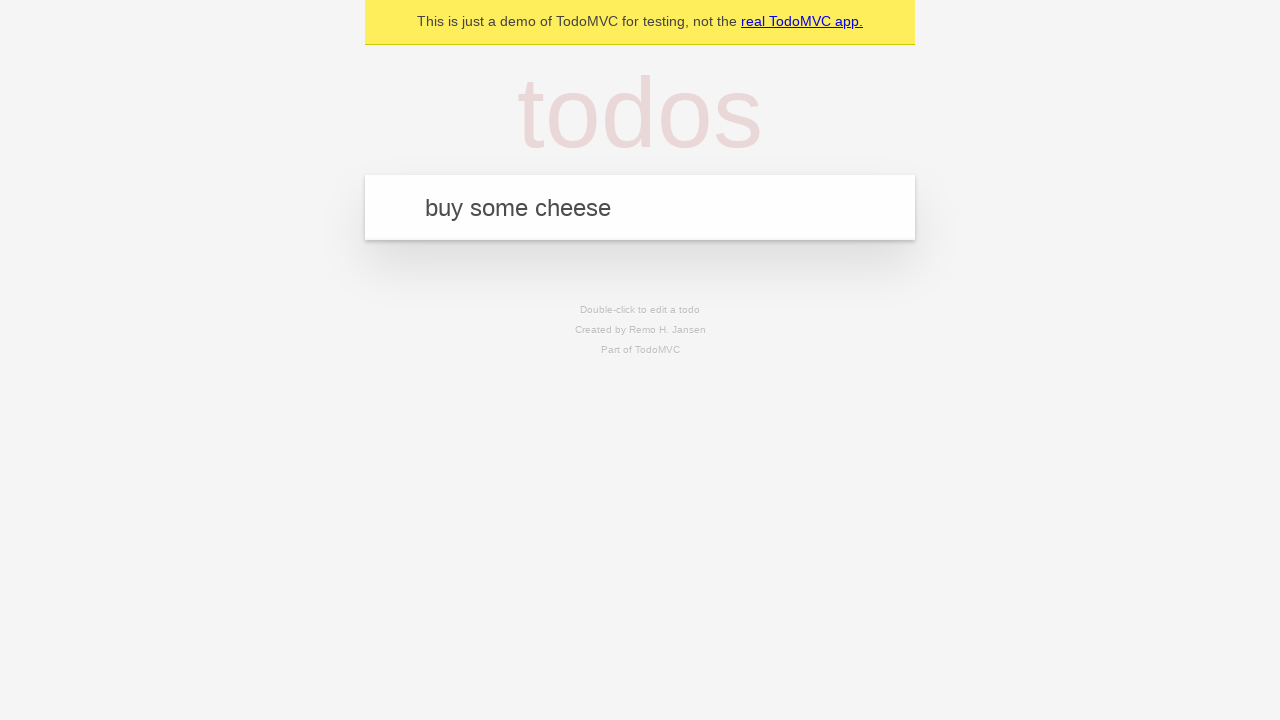

Pressed Enter to add first todo on internal:attr=[placeholder="What needs to be done?"i]
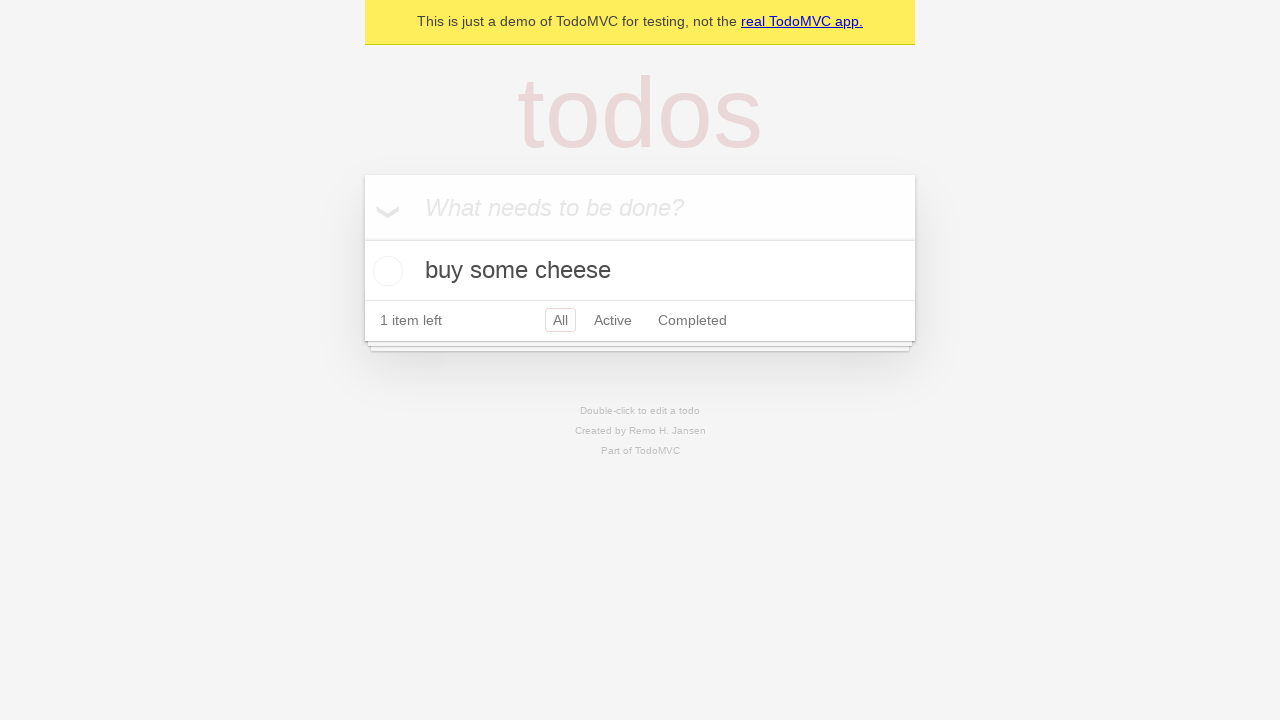

Filled todo input with 'feed the cat' on internal:attr=[placeholder="What needs to be done?"i]
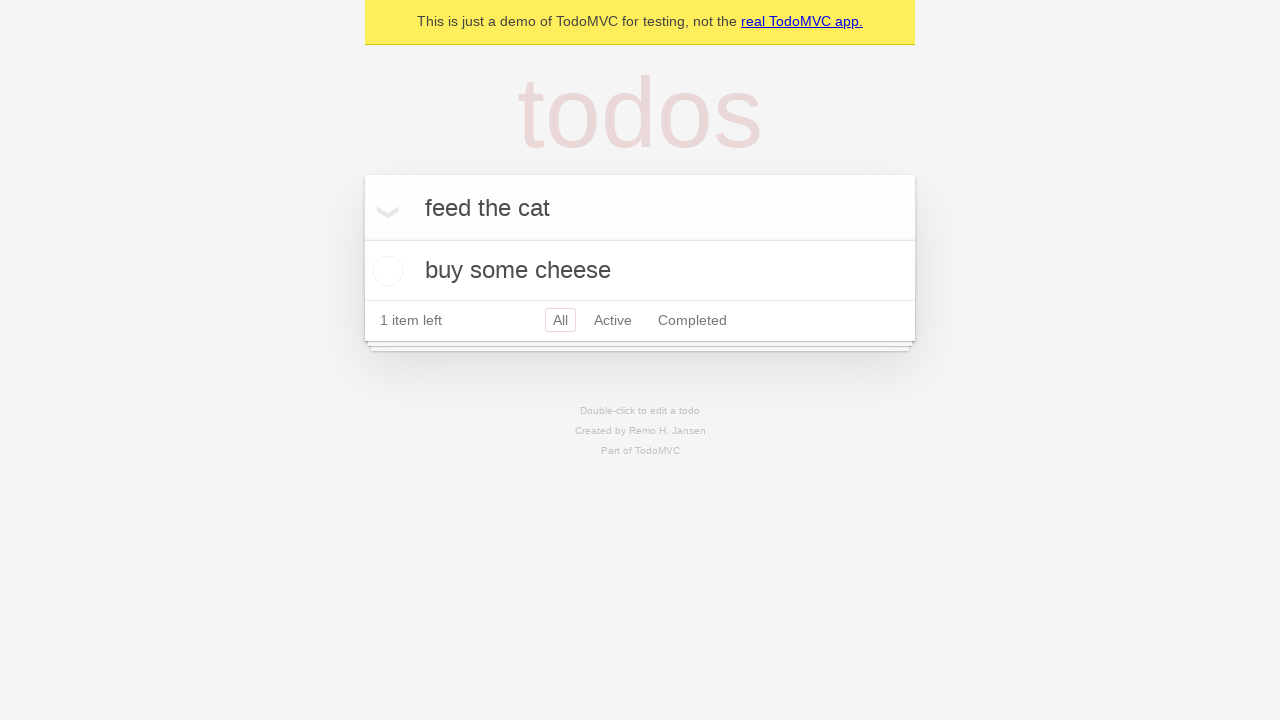

Pressed Enter to add second todo on internal:attr=[placeholder="What needs to be done?"i]
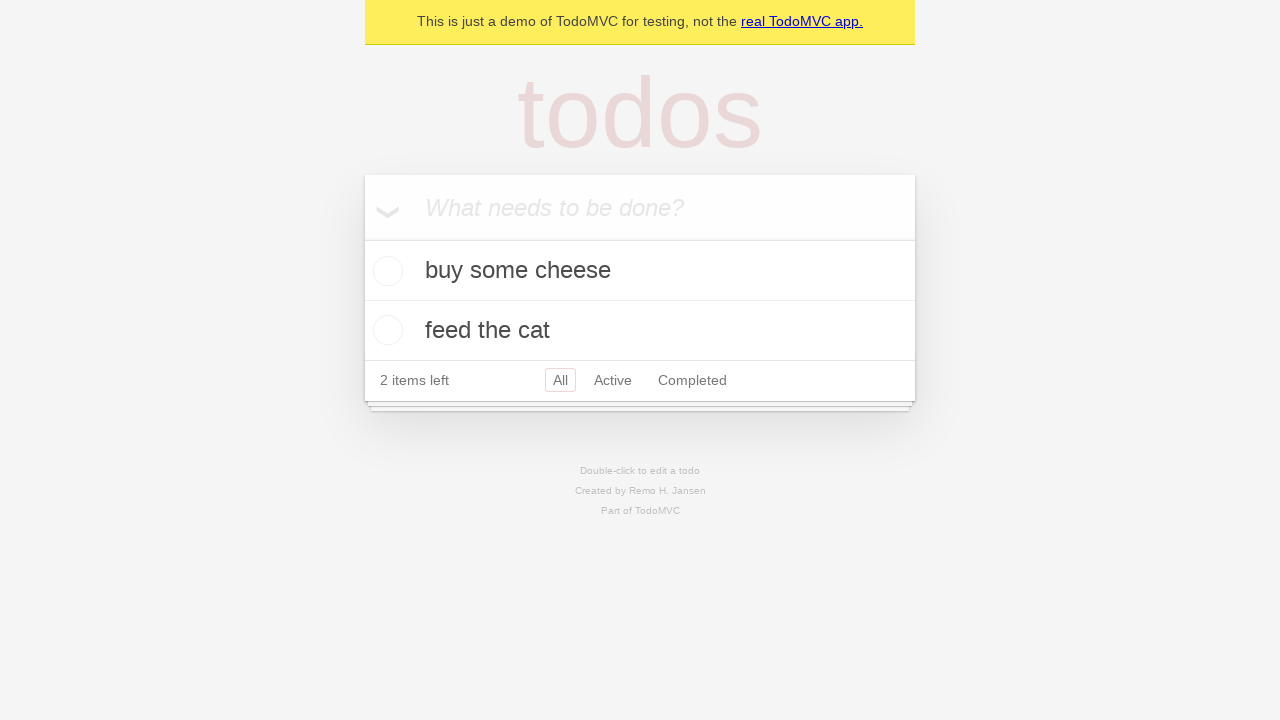

Filled todo input with 'book a doctors appointment' on internal:attr=[placeholder="What needs to be done?"i]
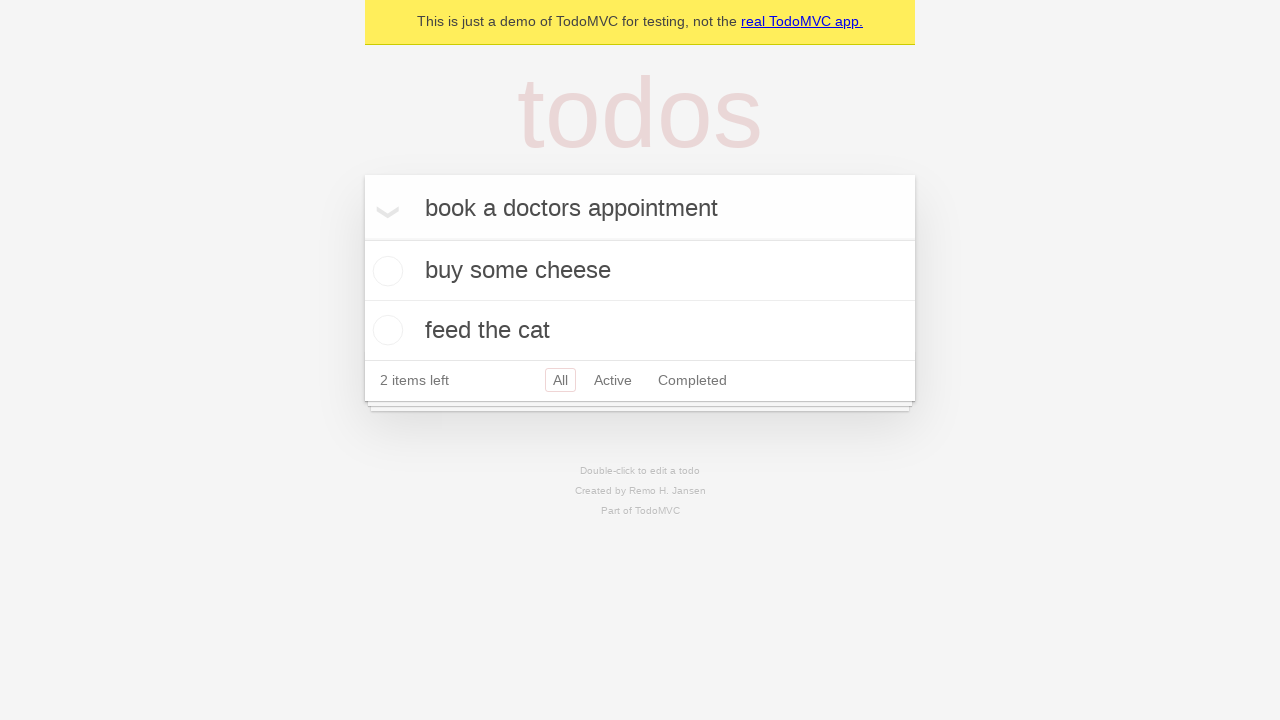

Pressed Enter to add third todo on internal:attr=[placeholder="What needs to be done?"i]
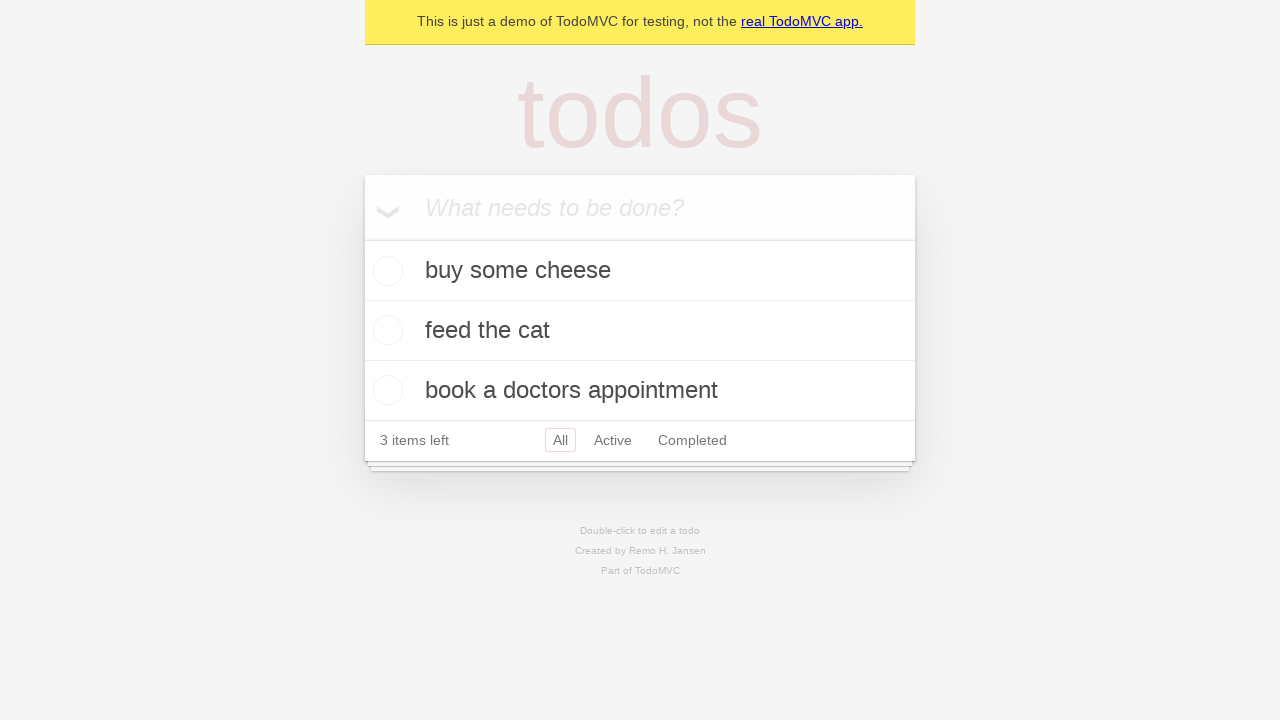

Checked the second todo item (marked as completed) at (385, 330) on internal:testid=[data-testid="todo-item"s] >> nth=1 >> internal:role=checkbox
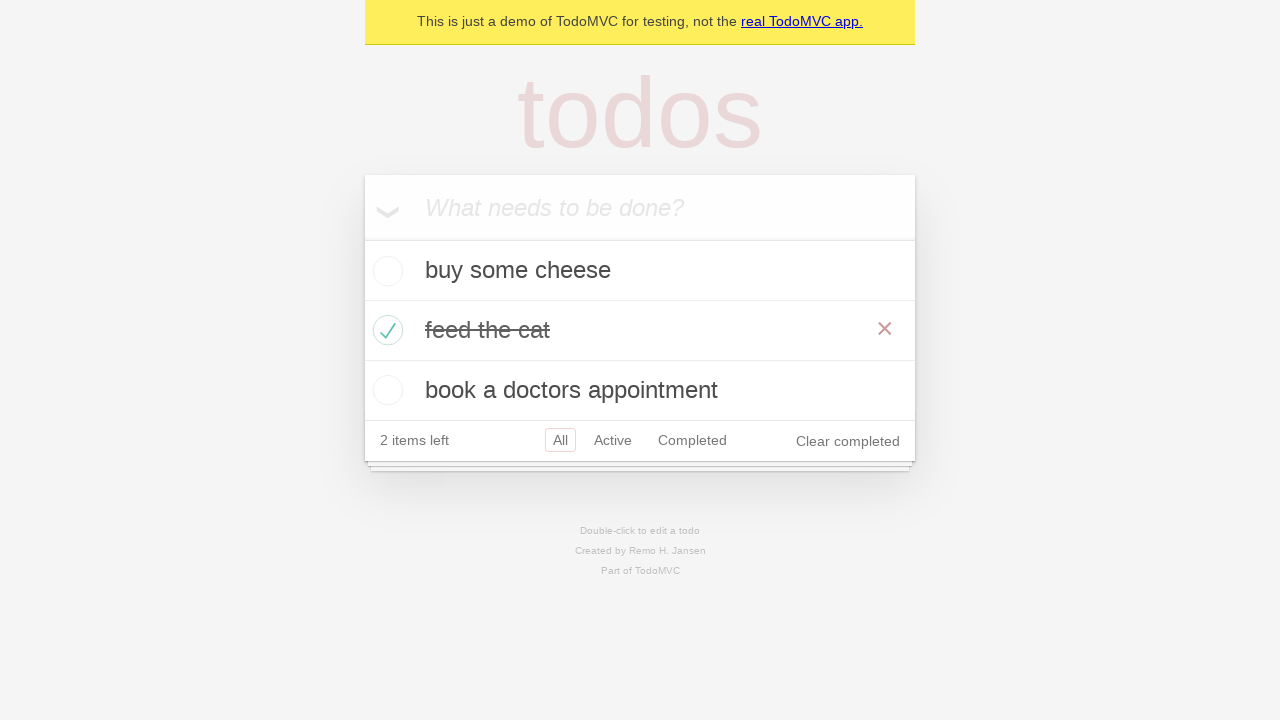

Clicked Active filter to display only incomplete todos at (613, 440) on internal:role=link[name="Active"i]
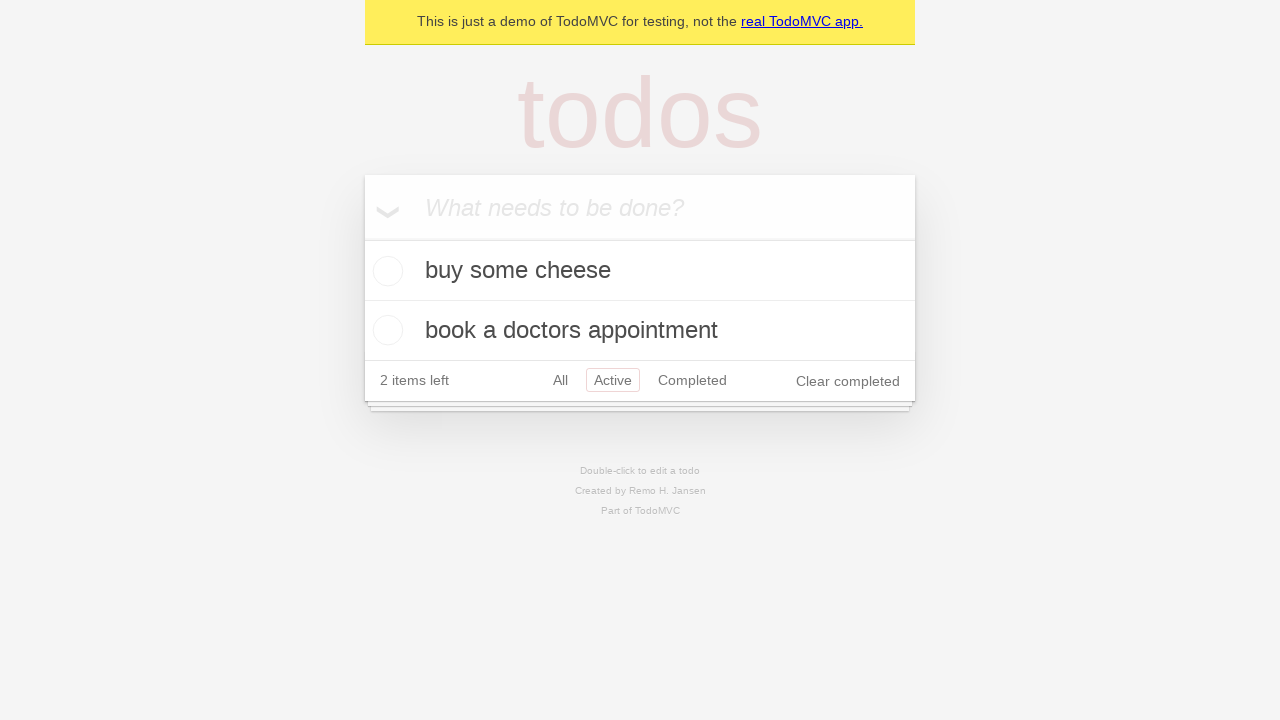

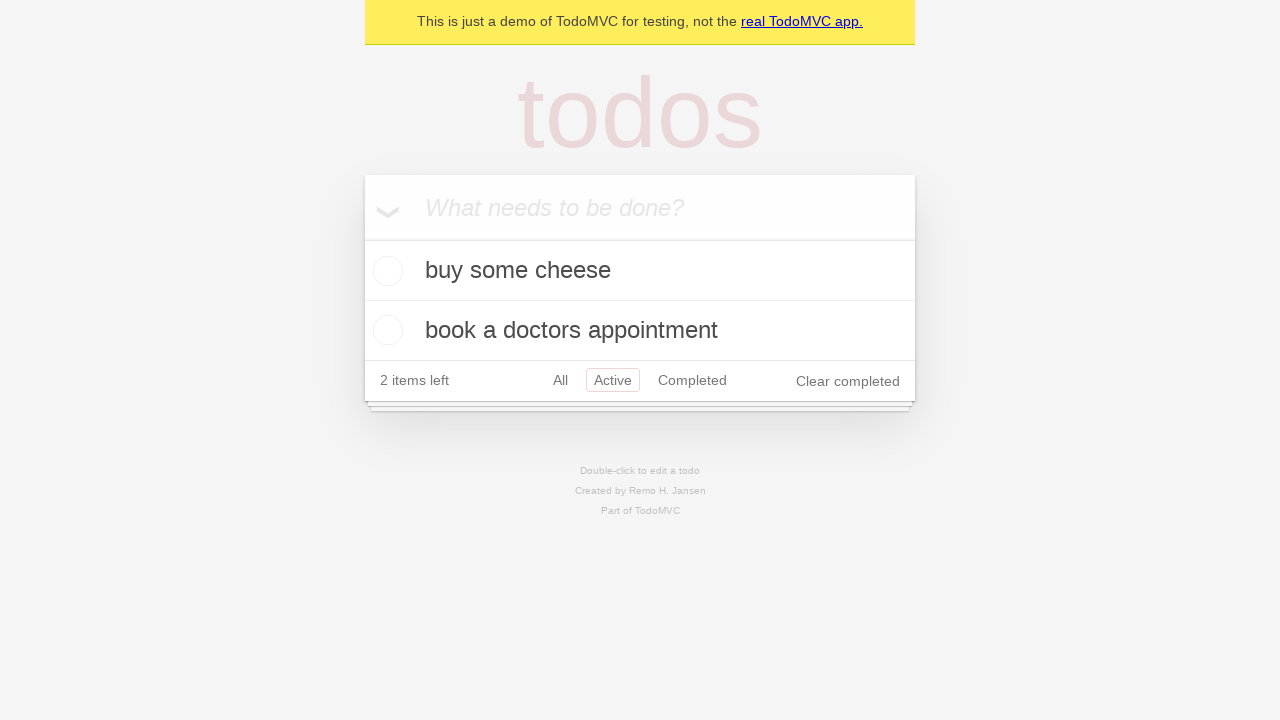